Tests that clicking Clear completed removes completed items from the list

Starting URL: https://demo.playwright.dev/todomvc

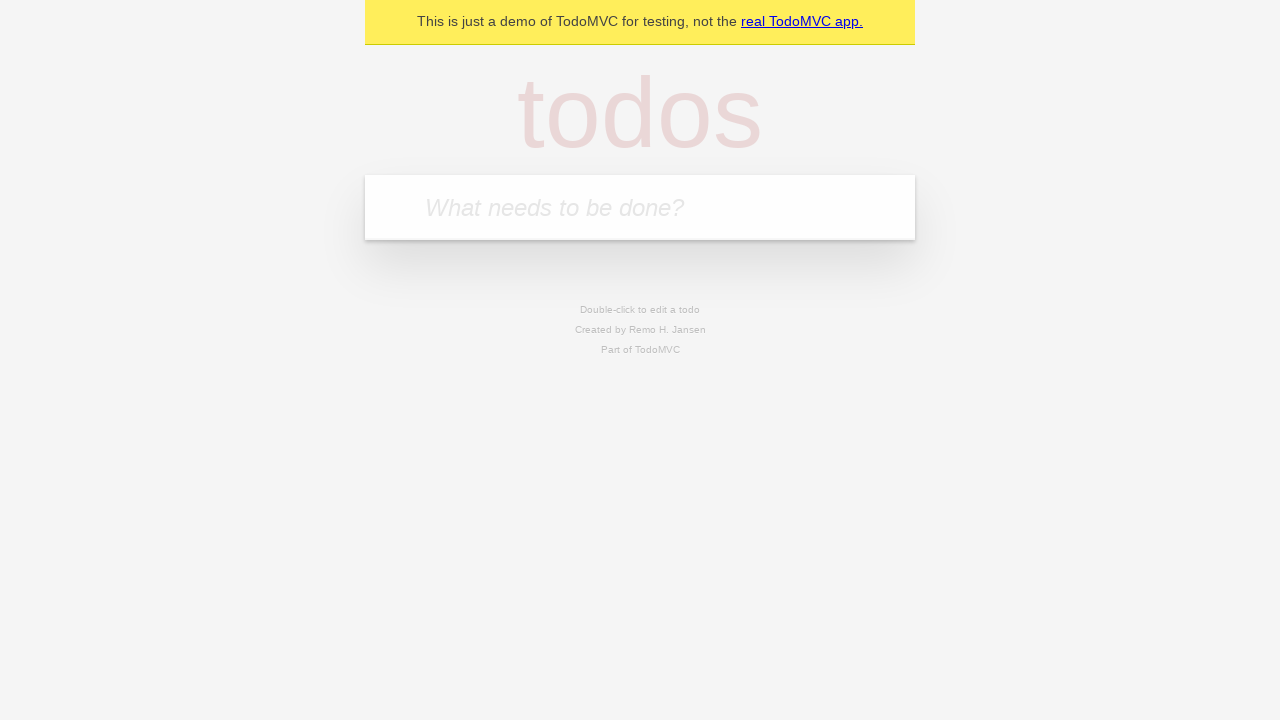

Filled todo input with 'buy some cheese' on internal:attr=[placeholder="What needs to be done?"i]
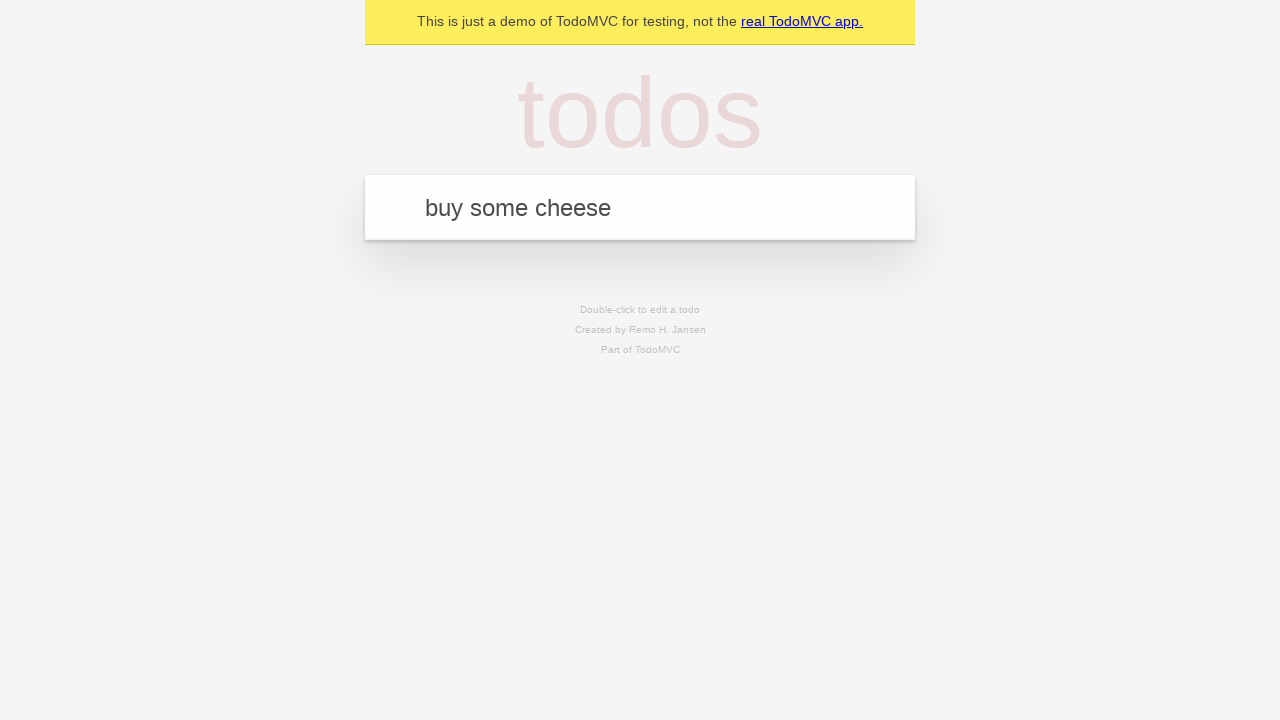

Pressed Enter to add 'buy some cheese' to todo list on internal:attr=[placeholder="What needs to be done?"i]
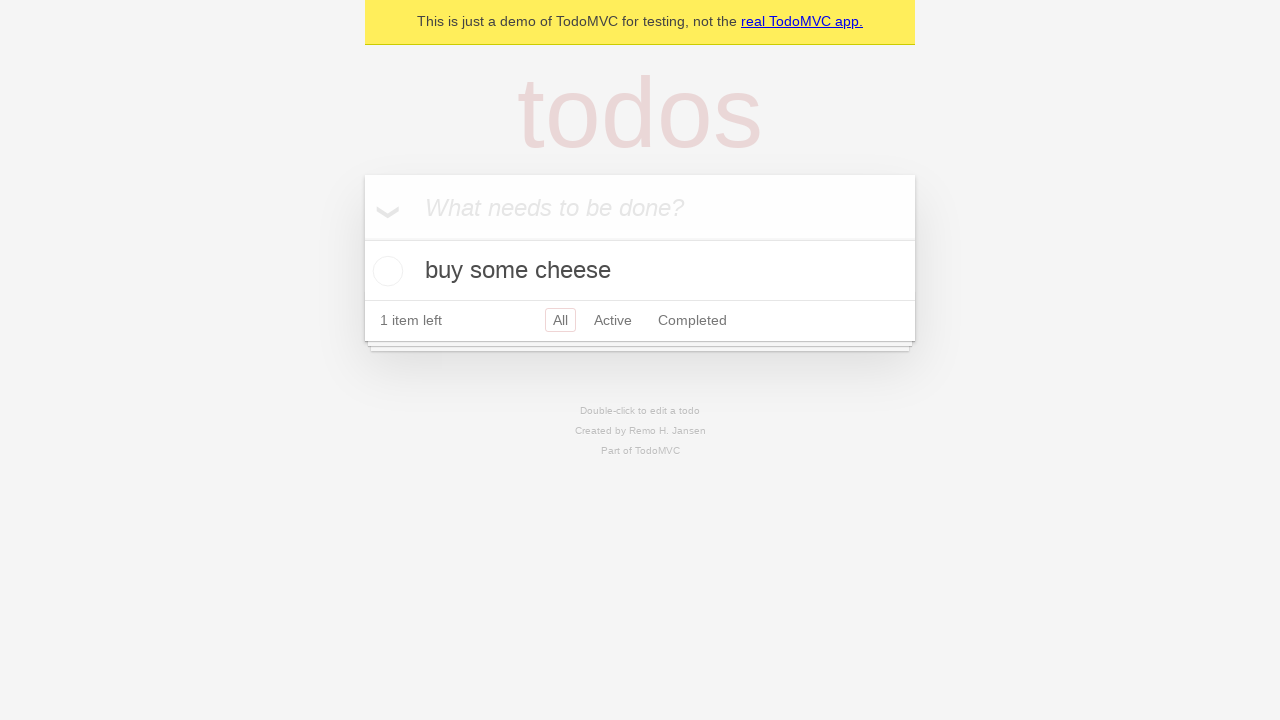

Filled todo input with 'feed the cat' on internal:attr=[placeholder="What needs to be done?"i]
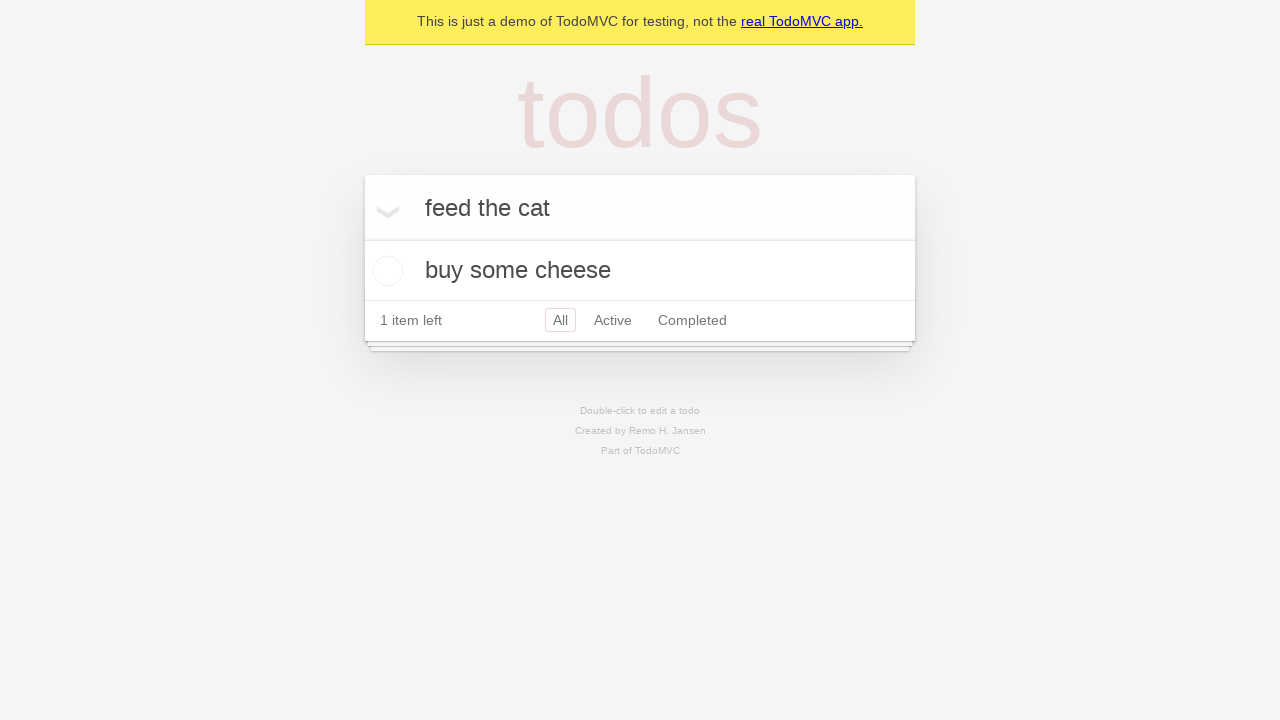

Pressed Enter to add 'feed the cat' to todo list on internal:attr=[placeholder="What needs to be done?"i]
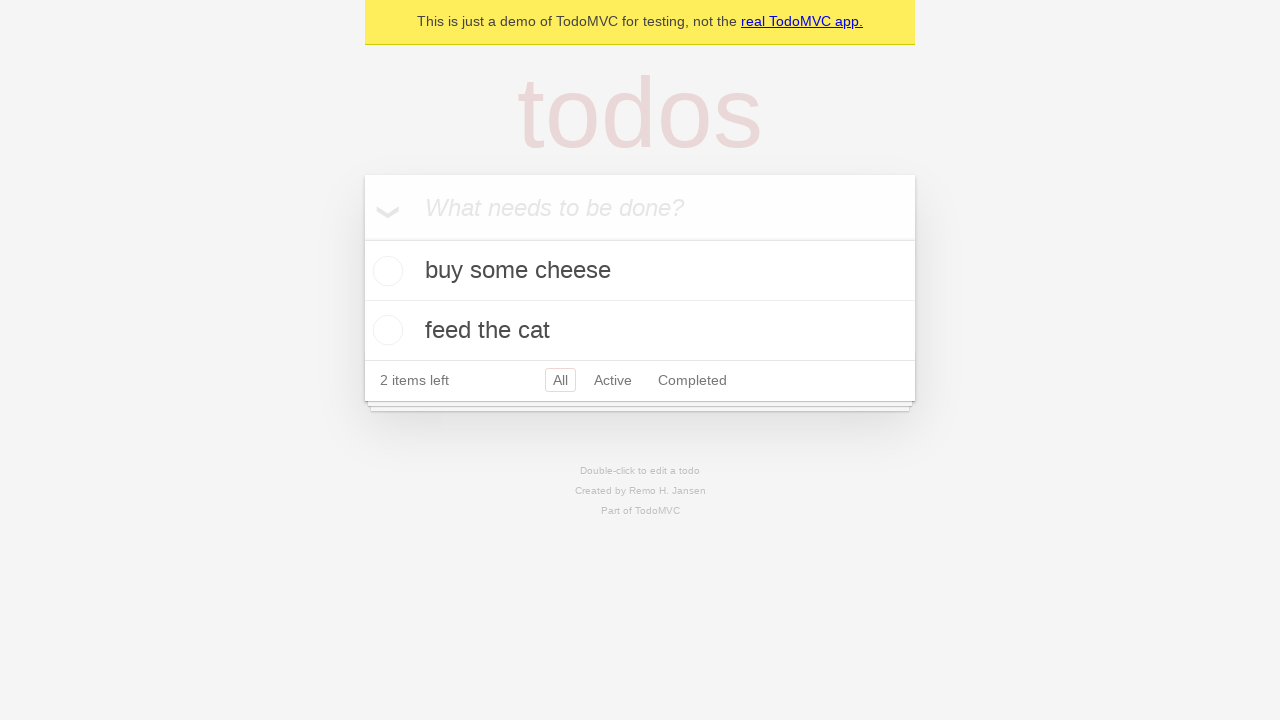

Filled todo input with 'book a doctors appointment' on internal:attr=[placeholder="What needs to be done?"i]
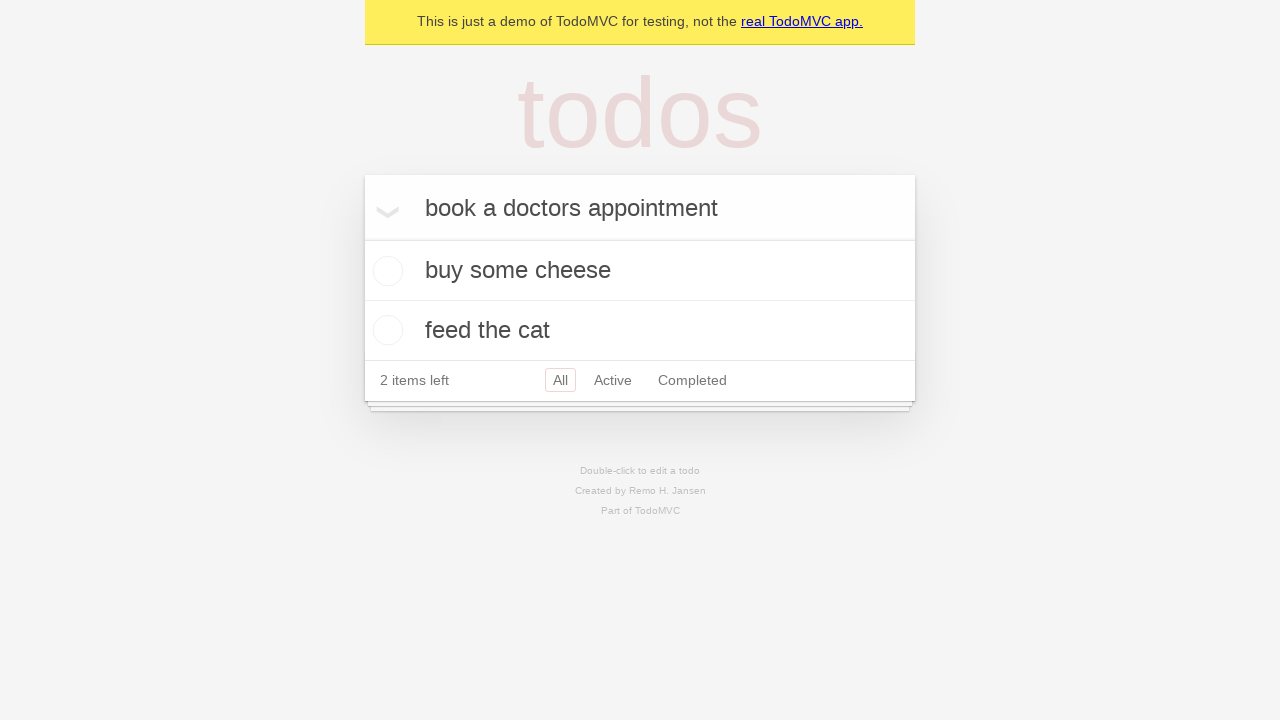

Pressed Enter to add 'book a doctors appointment' to todo list on internal:attr=[placeholder="What needs to be done?"i]
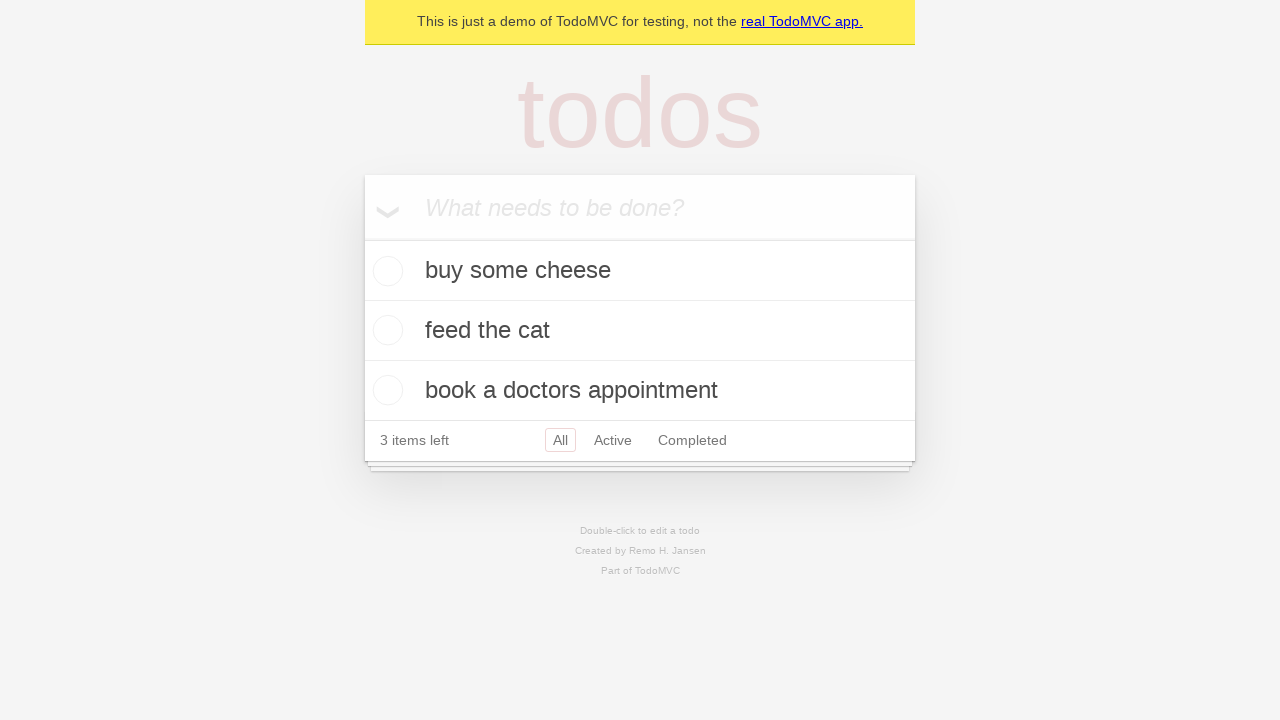

Retrieved all todo items
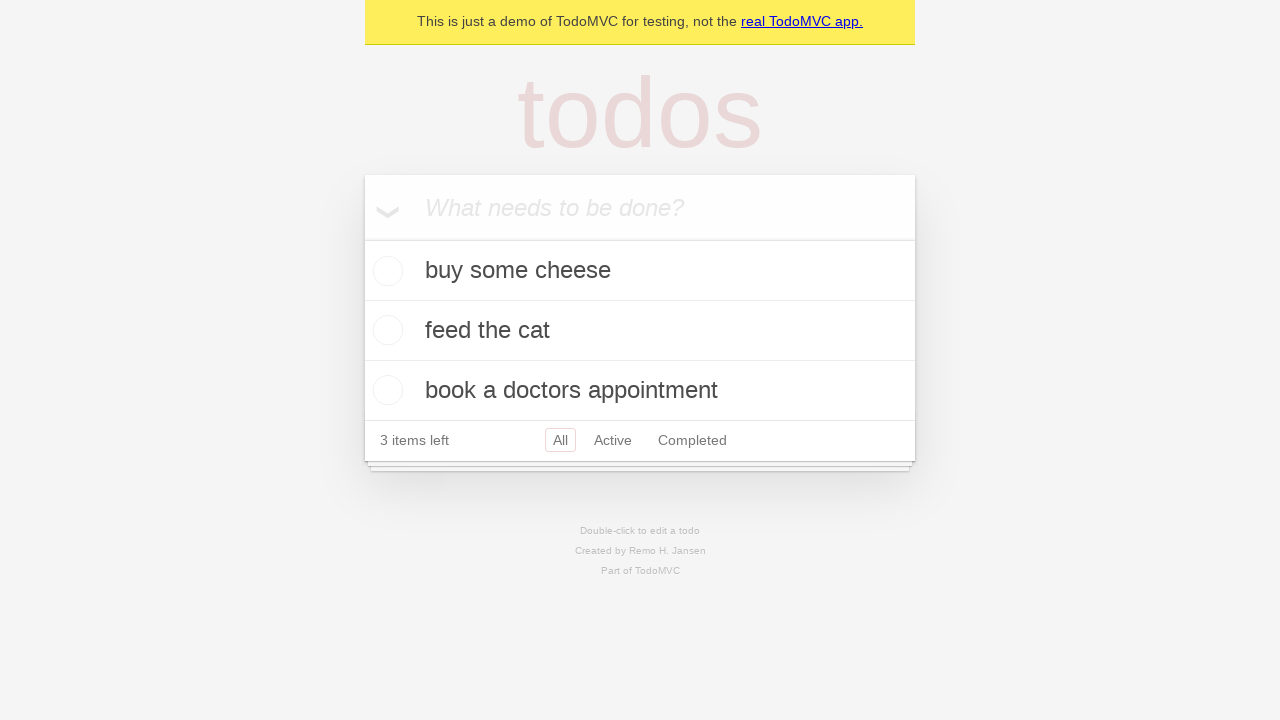

Checked the second todo item at (385, 330) on internal:testid=[data-testid="todo-item"s] >> nth=1 >> internal:role=checkbox
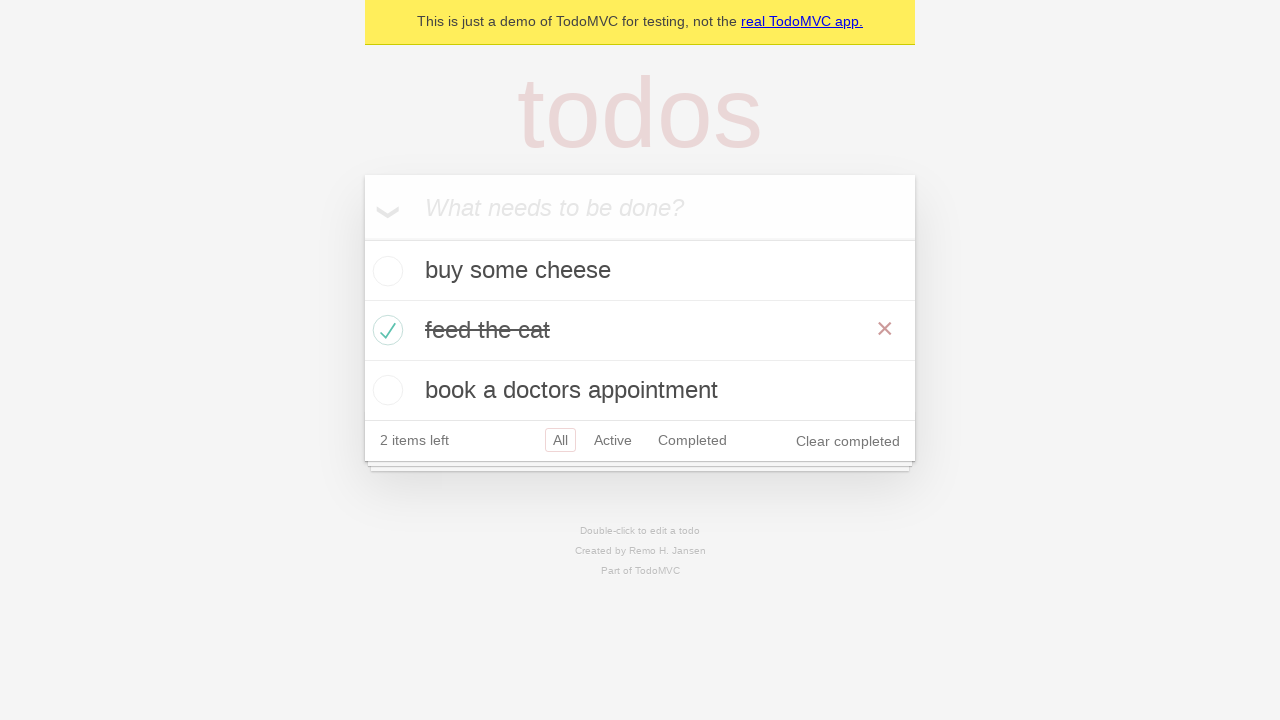

Clicked 'Clear completed' button to remove completed items at (848, 441) on internal:role=button[name="Clear completed"i]
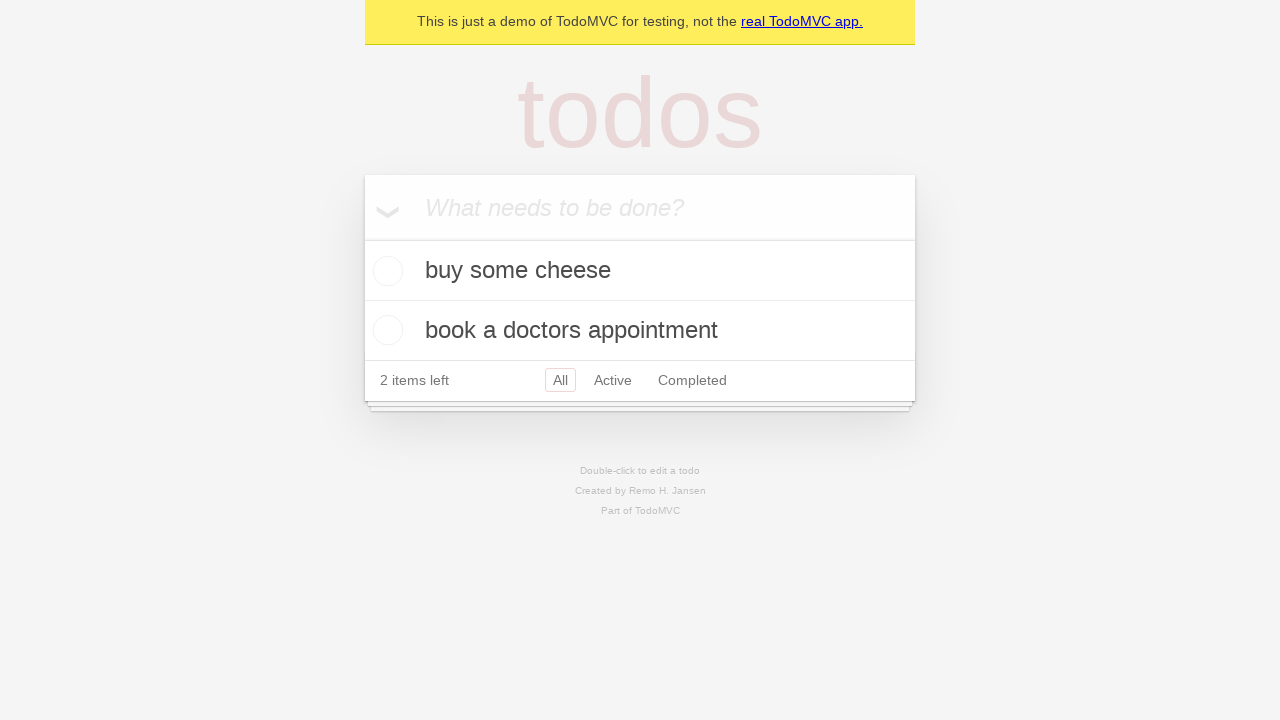

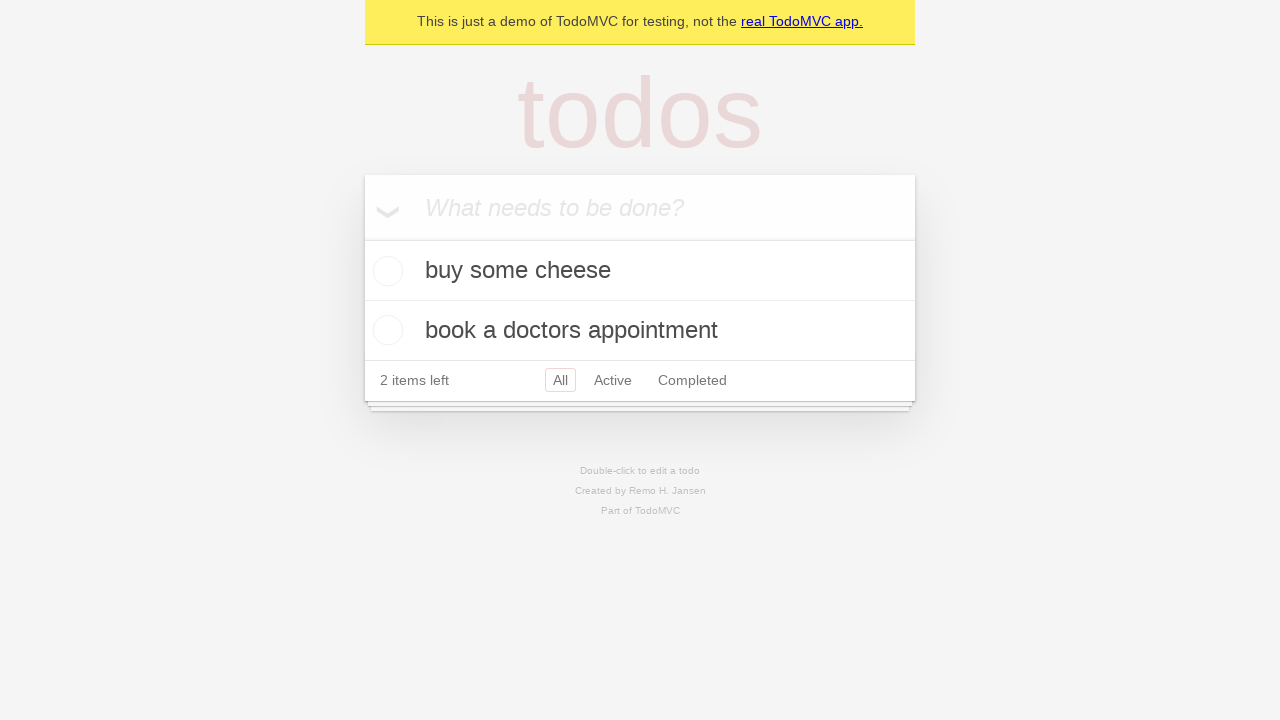